Tests that Clear completed button is hidden when no items are completed

Starting URL: https://demo.playwright.dev/todomvc

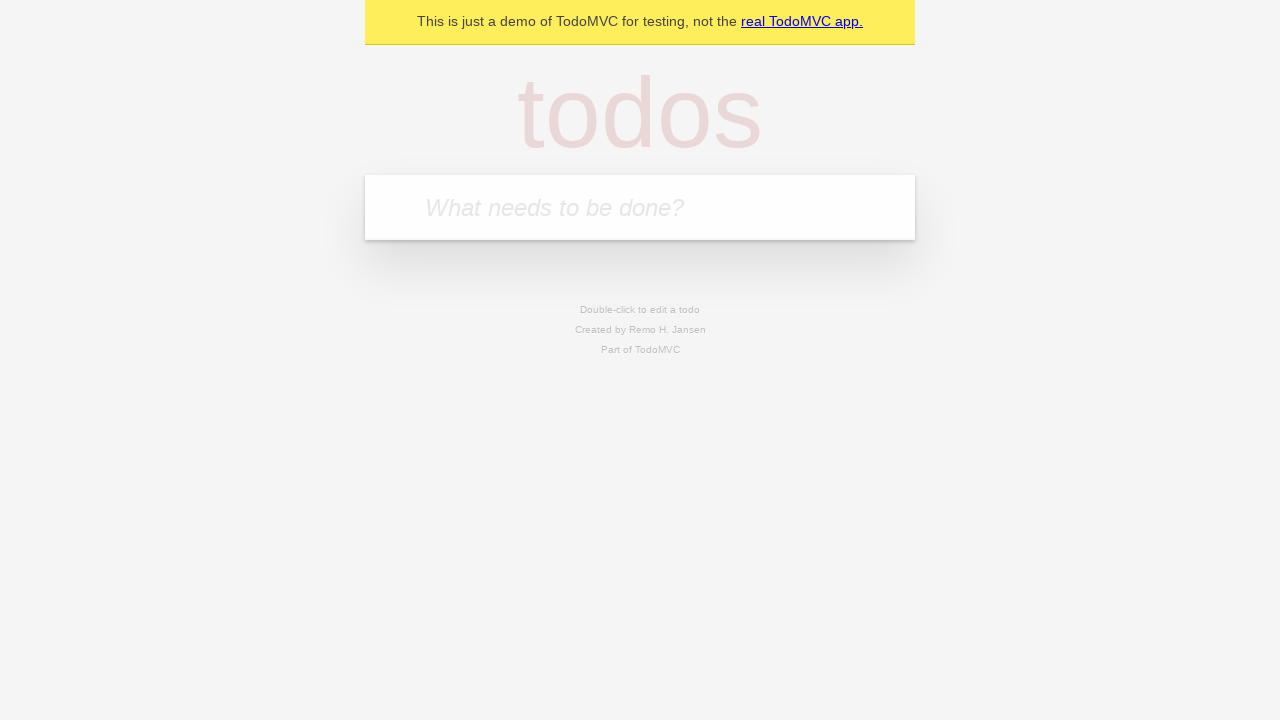

Filled todo input with 'buy some cheese' on internal:attr=[placeholder="What needs to be done?"i]
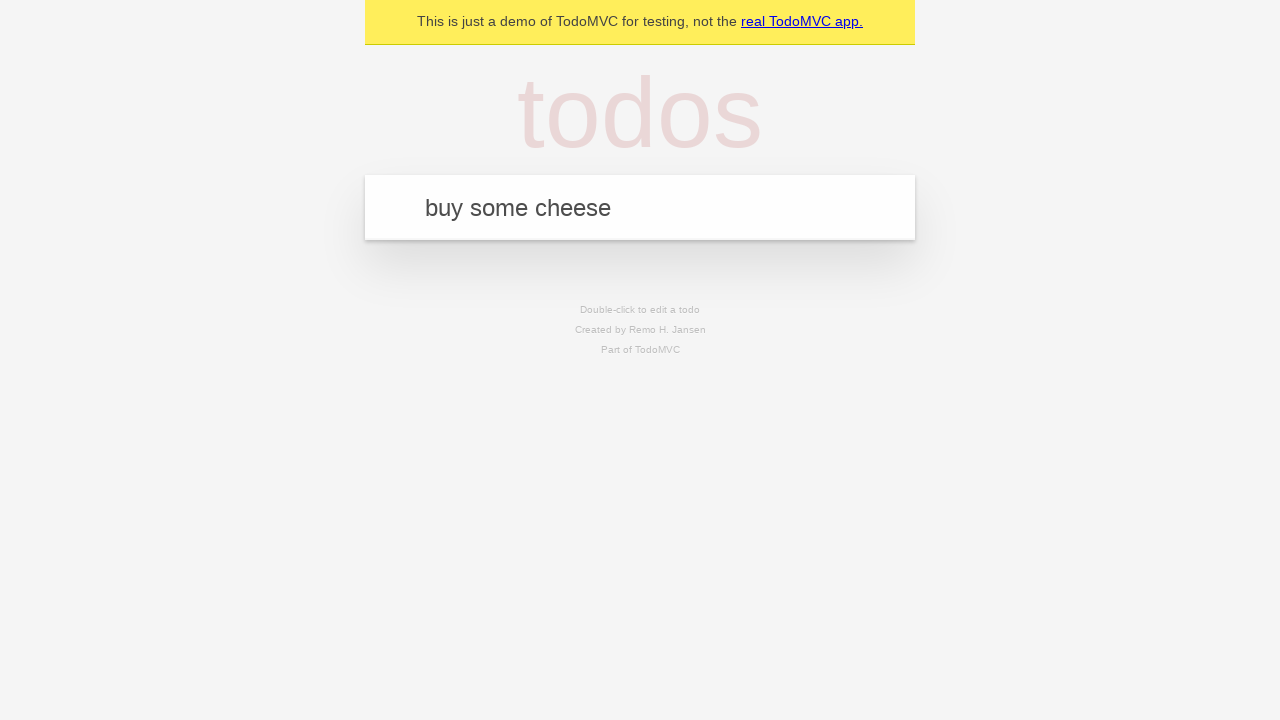

Pressed Enter to create todo 'buy some cheese' on internal:attr=[placeholder="What needs to be done?"i]
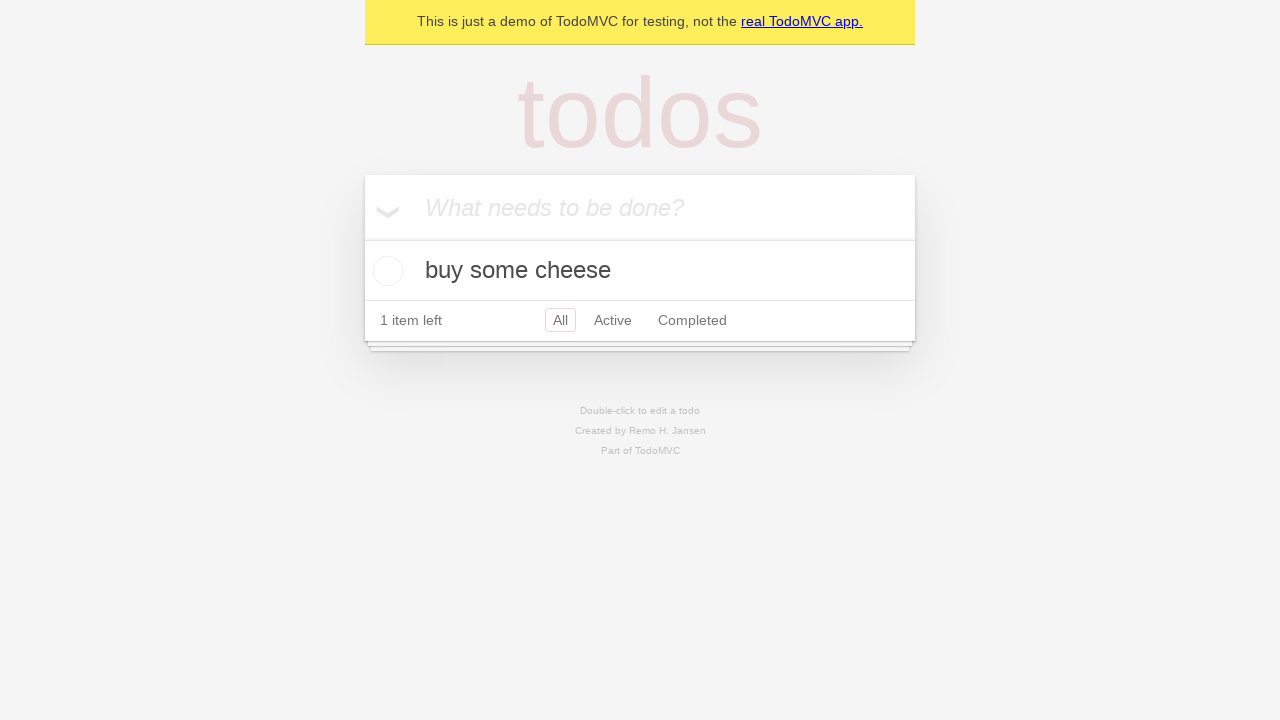

Filled todo input with 'feed the cat' on internal:attr=[placeholder="What needs to be done?"i]
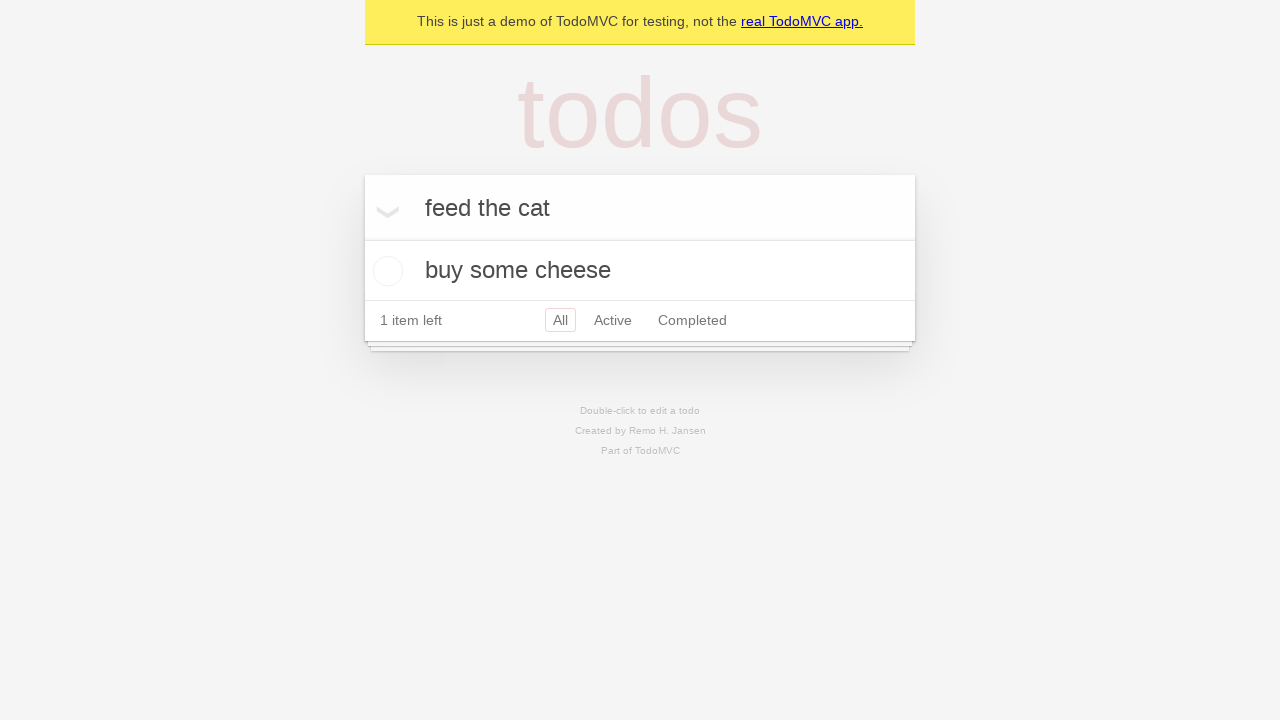

Pressed Enter to create todo 'feed the cat' on internal:attr=[placeholder="What needs to be done?"i]
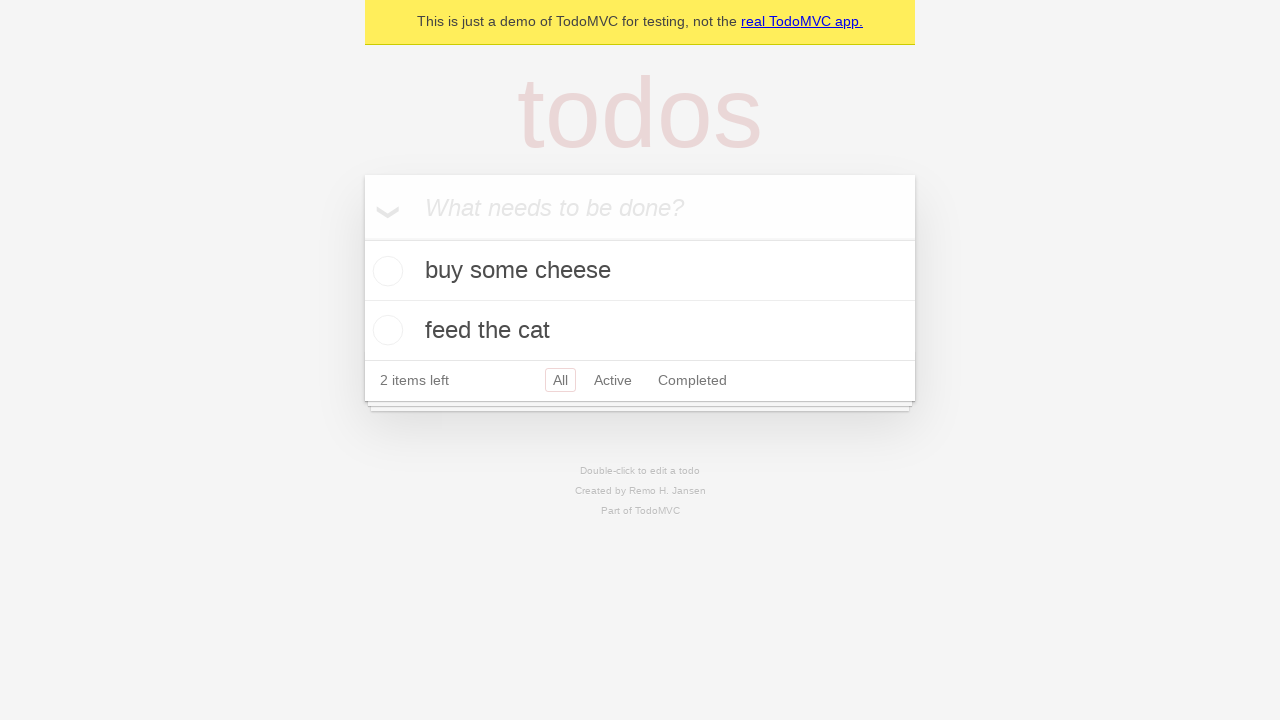

Filled todo input with 'book a doctors appointment' on internal:attr=[placeholder="What needs to be done?"i]
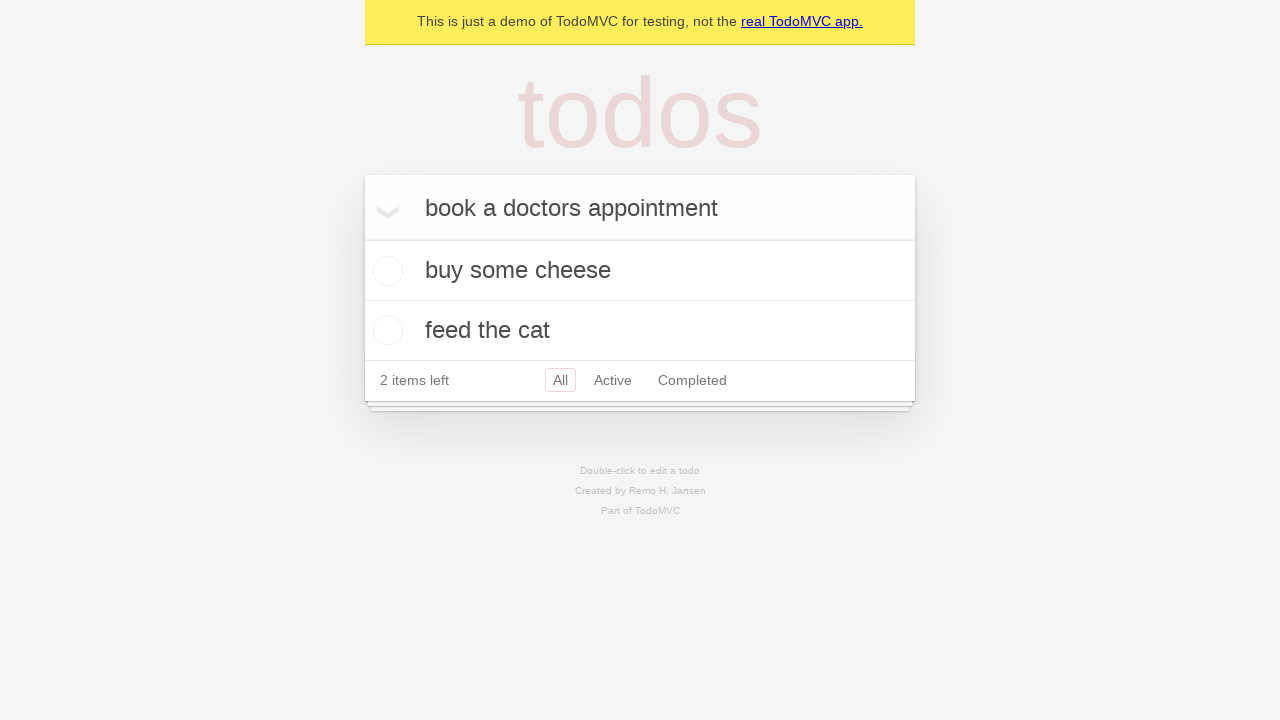

Pressed Enter to create todo 'book a doctors appointment' on internal:attr=[placeholder="What needs to be done?"i]
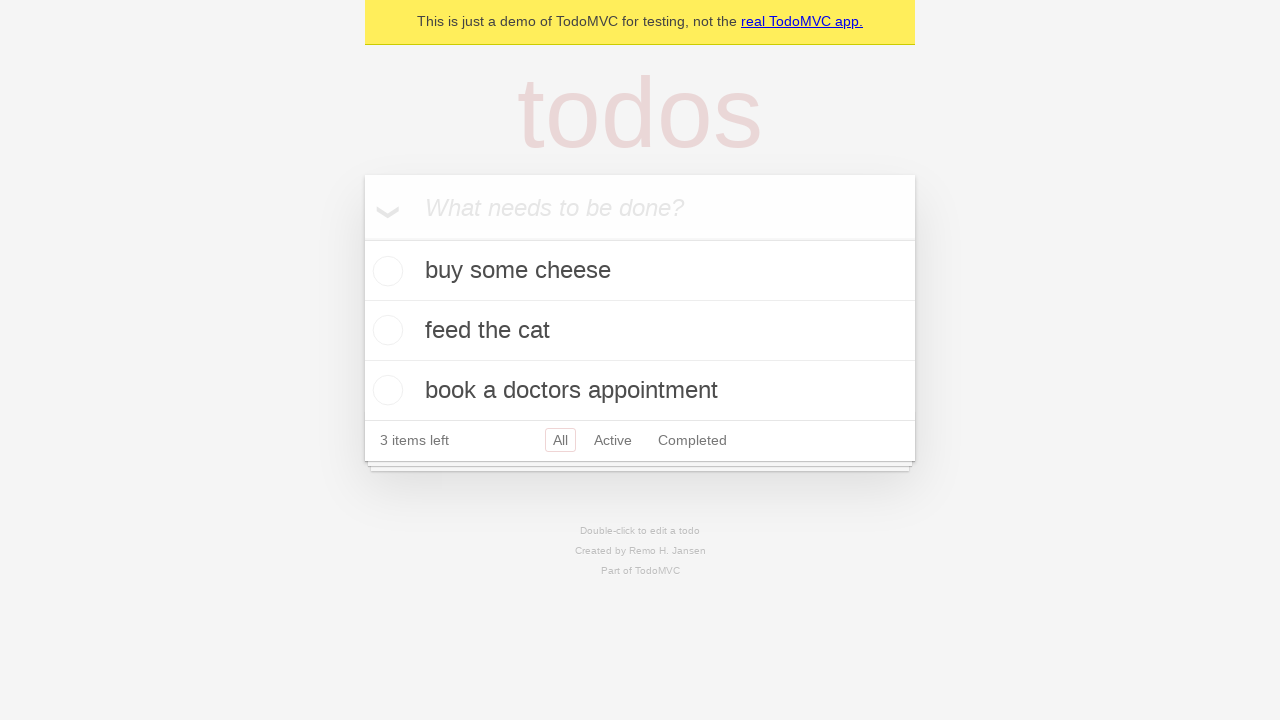

Checked the first todo item at (385, 271) on .todo-list li .toggle >> nth=0
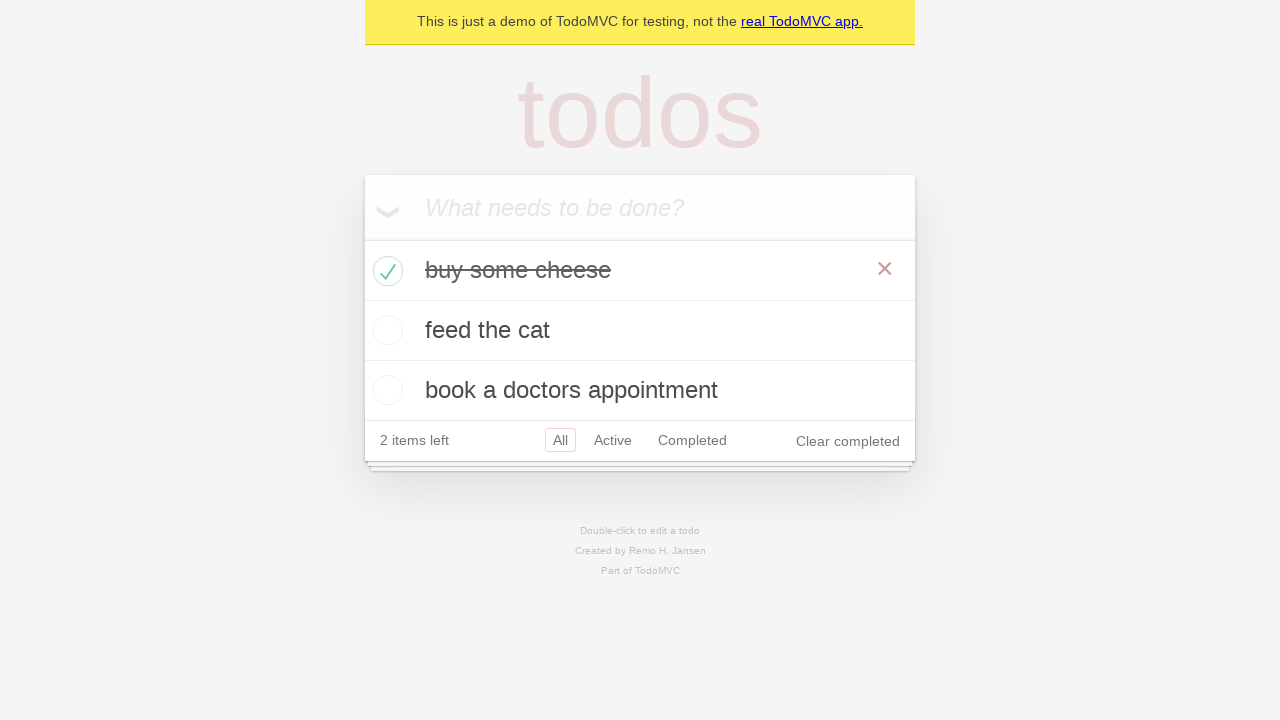

Clicked 'Clear completed' button at (848, 441) on internal:role=button[name="Clear completed"i]
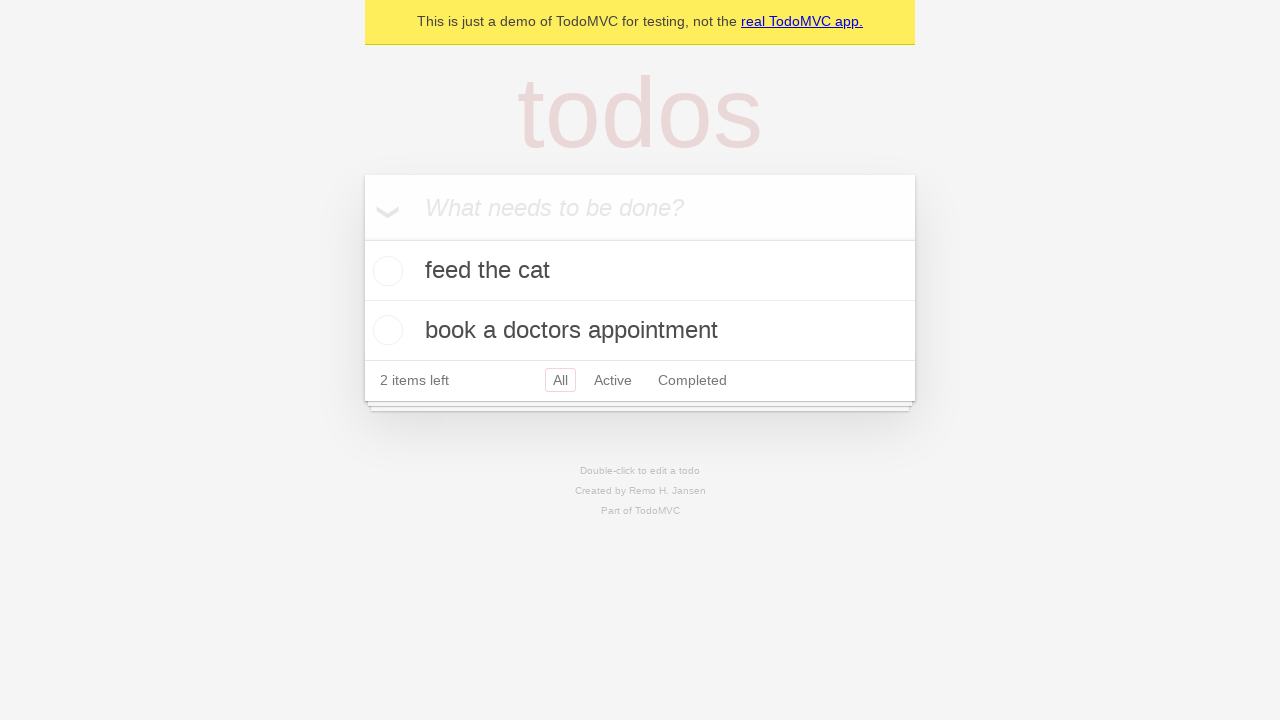

Verified 'Clear completed' button is hidden when no items are completed
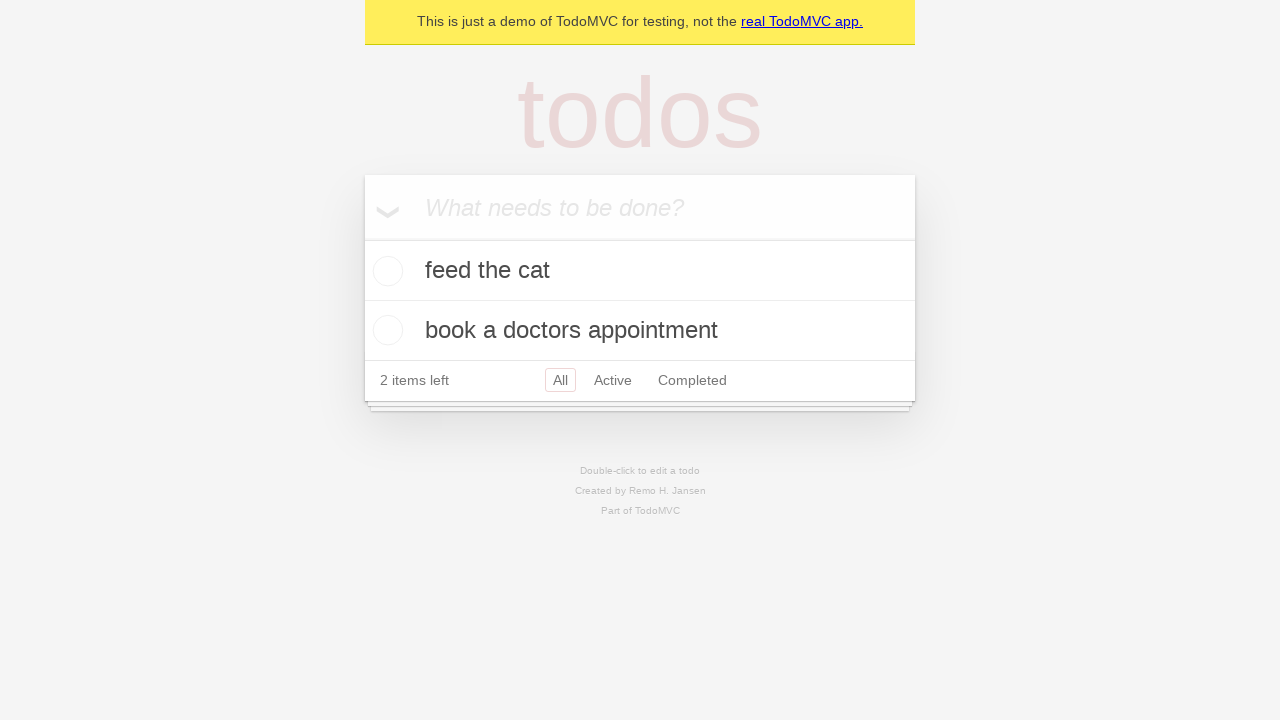

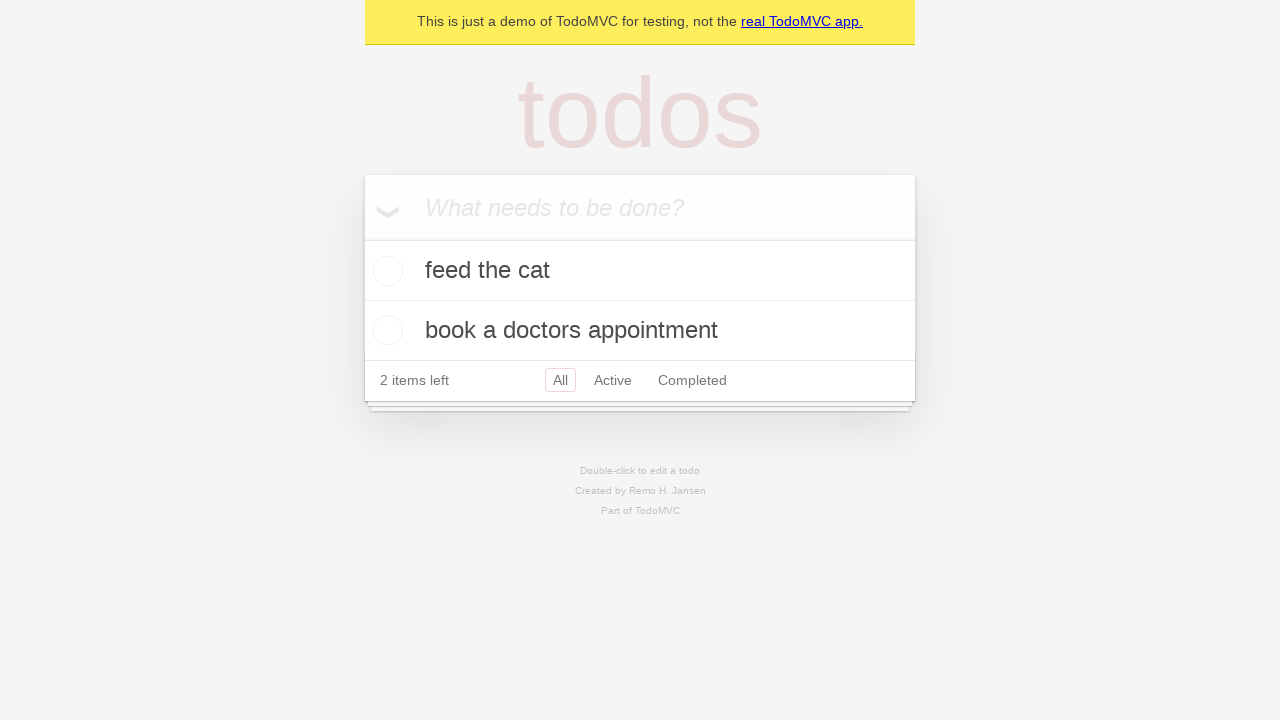